Tests window handle functionality by clicking a link that opens a new tab and verifying the new tab has the expected title "New Window"

Starting URL: https://the-internet.herokuapp.com/windows

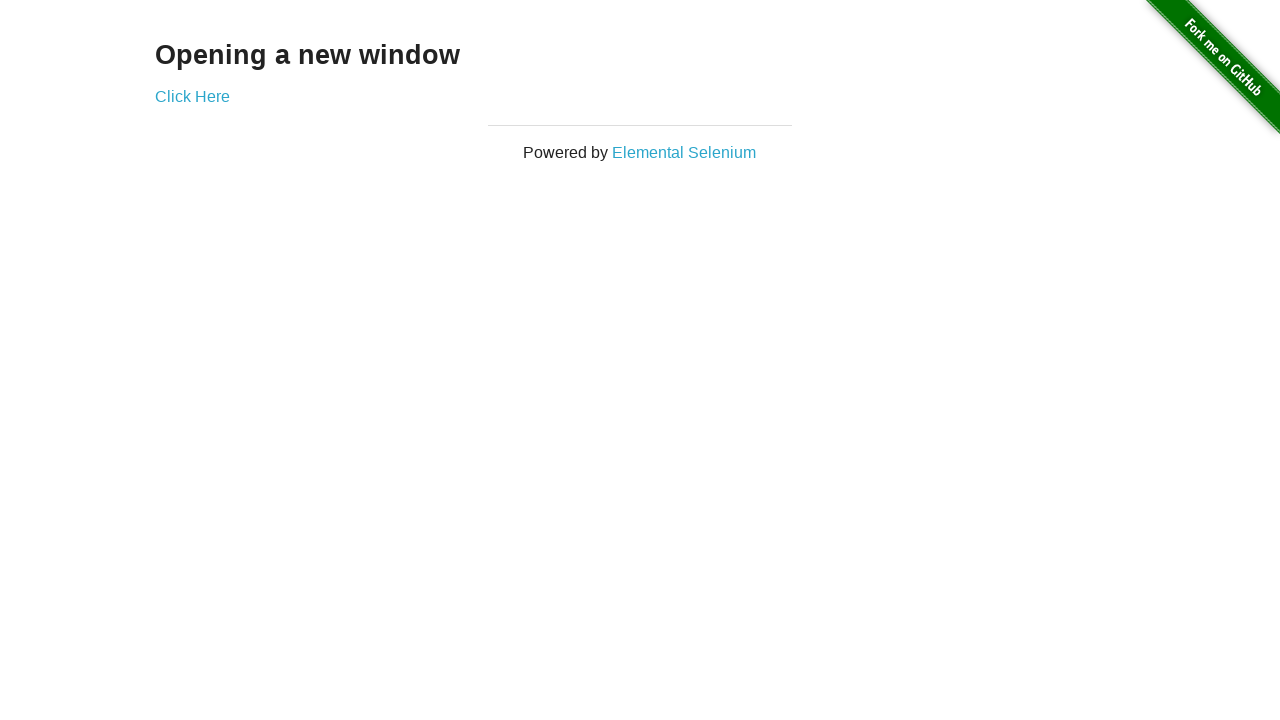

Clicked link to open new tab at (192, 96) on a[target='_blank']
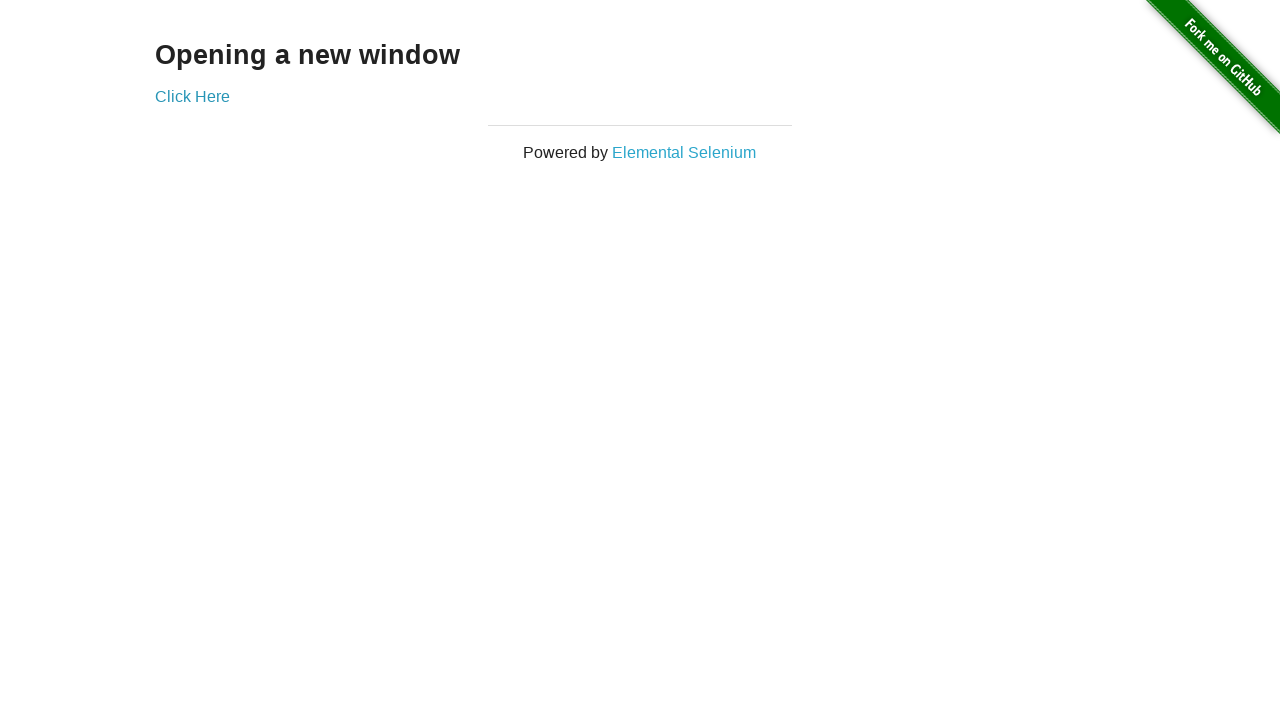

Captured new page/tab reference
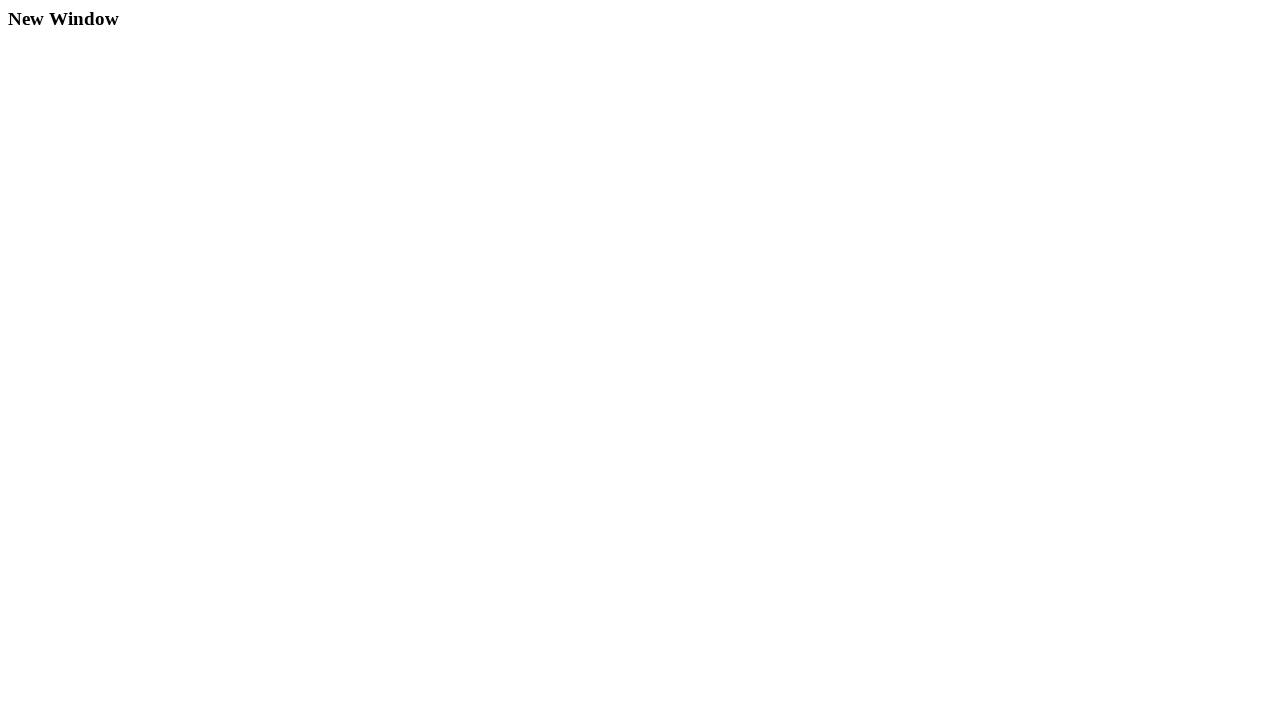

New page finished loading
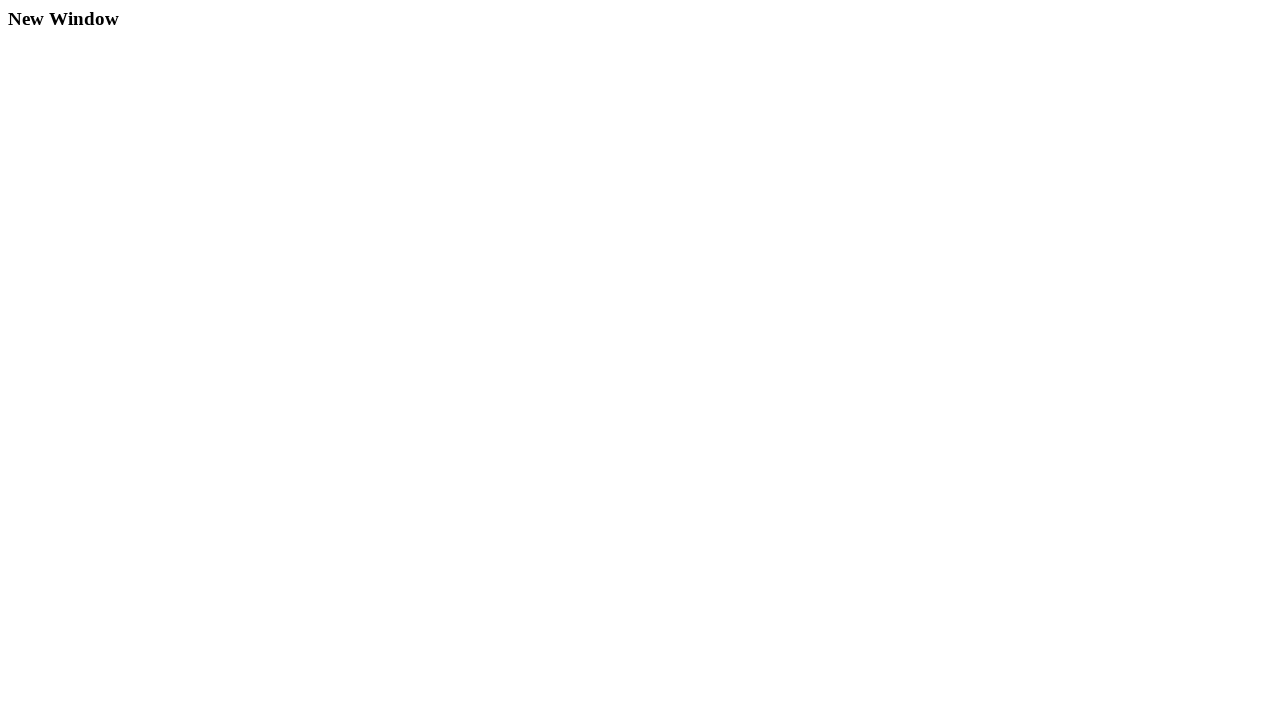

Verified new page title is 'New Window'
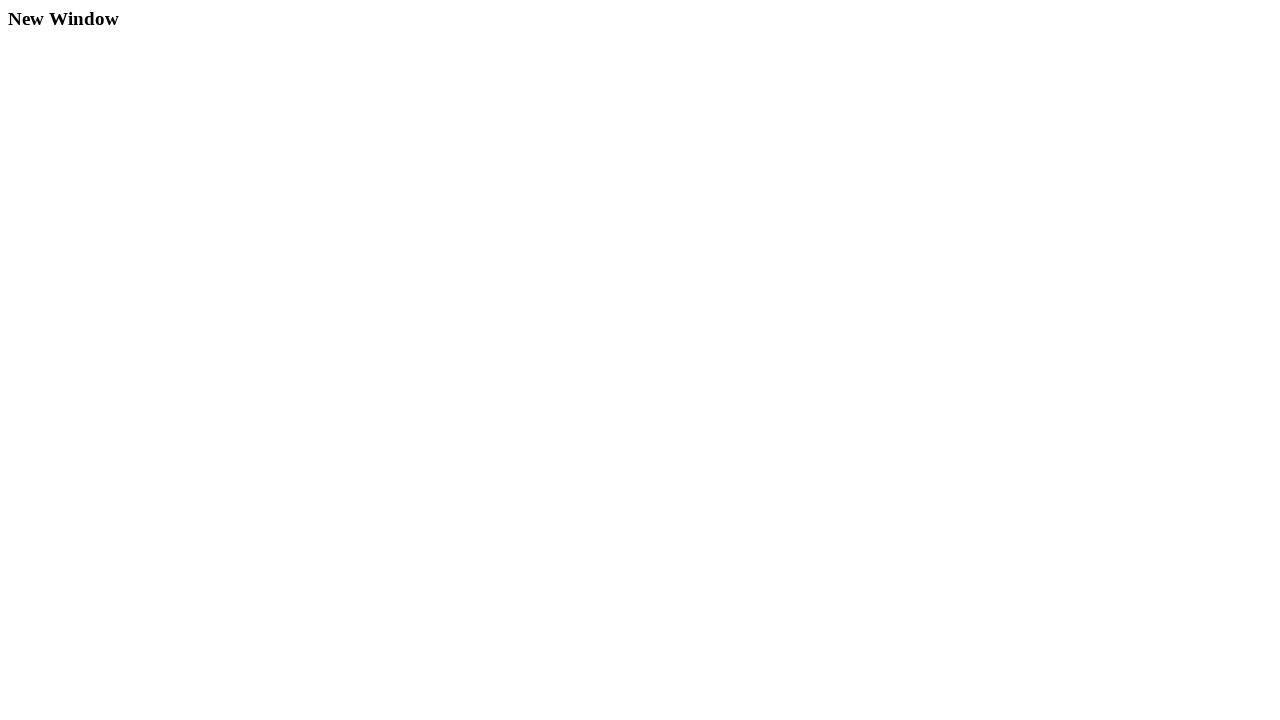

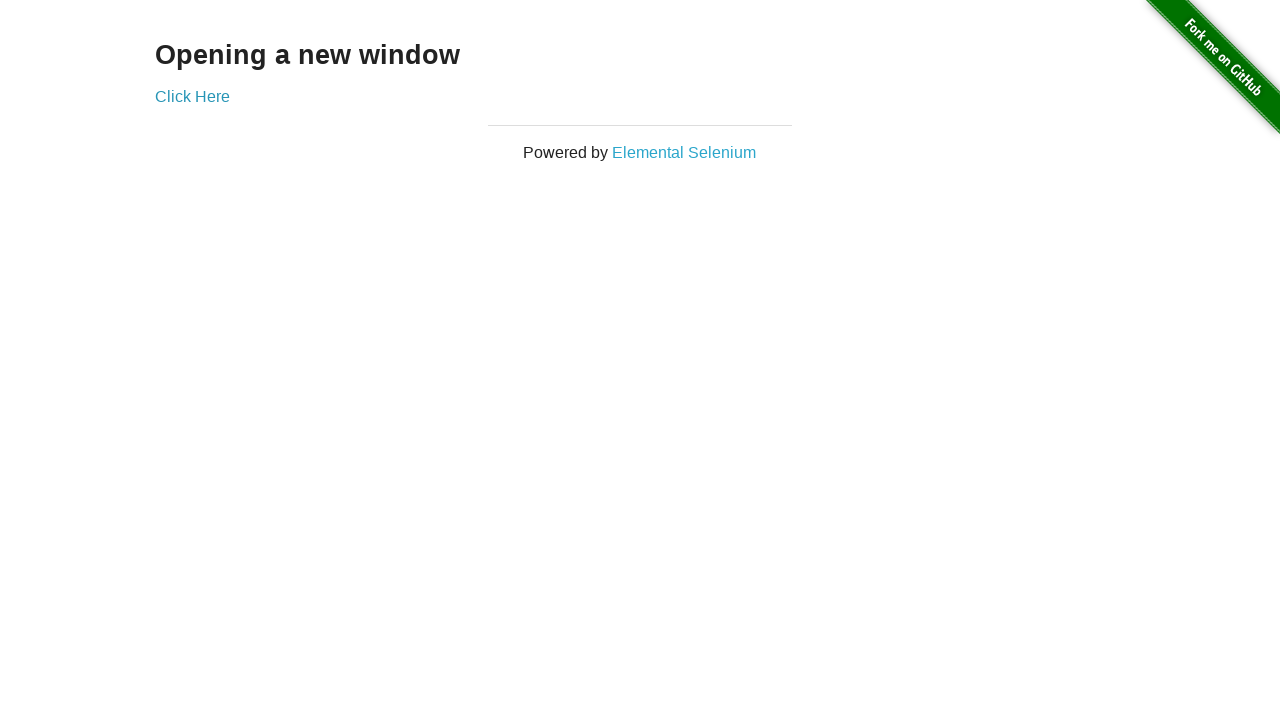